Attempts to sign up with an existing email and verifies error message appears

Starting URL: https://vue-demo.daniel-avellaneda.com

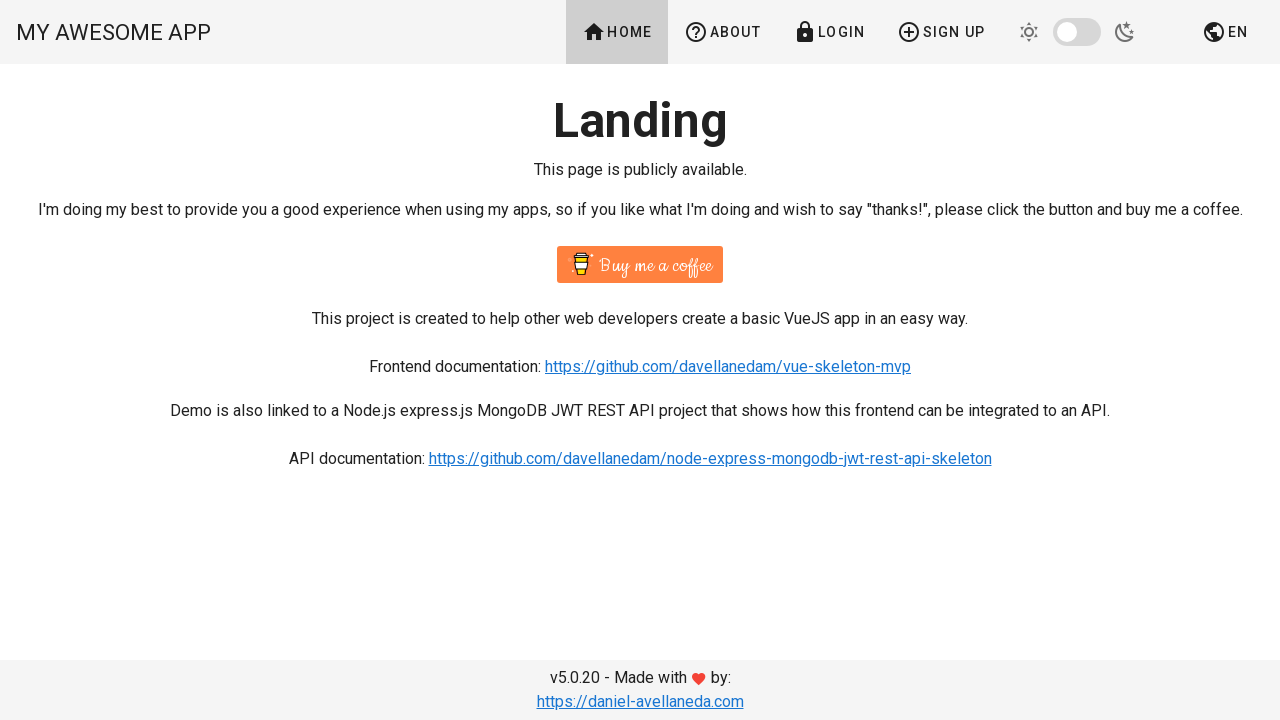

Clicked sign up link in navigation at (941, 32) on a[href='/signup']
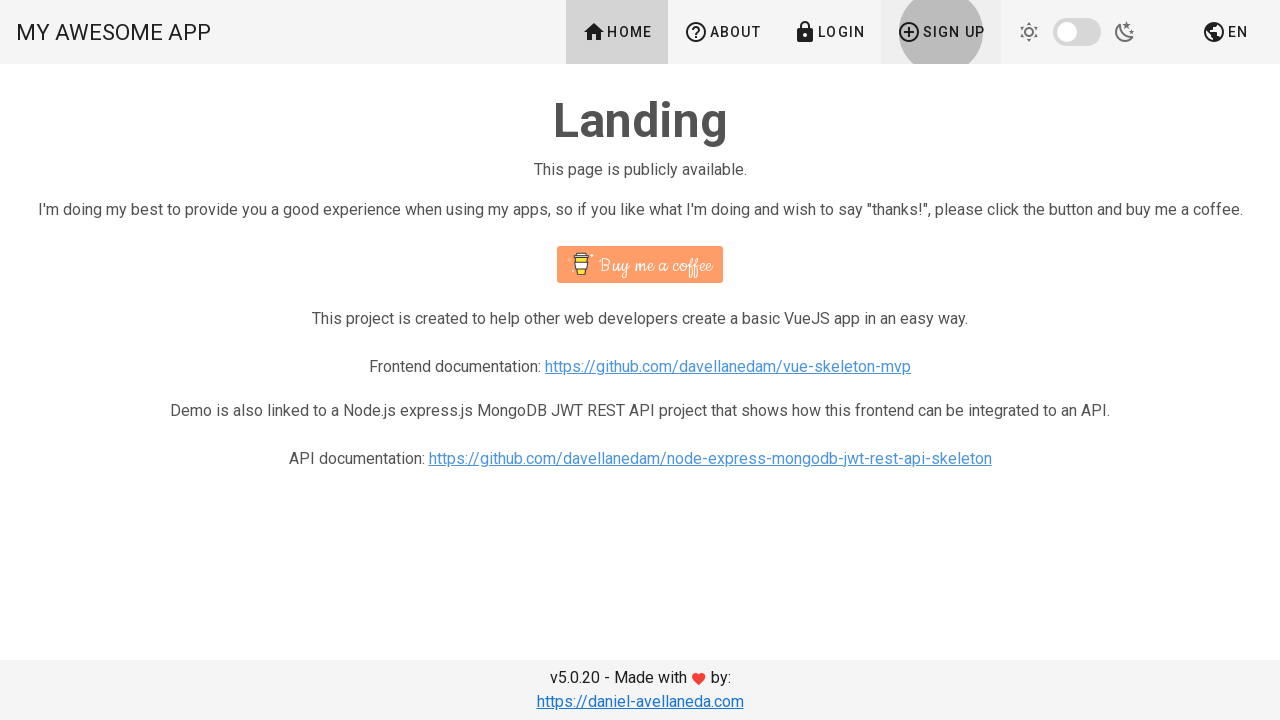

Filled name field with 'Another User' on input#name
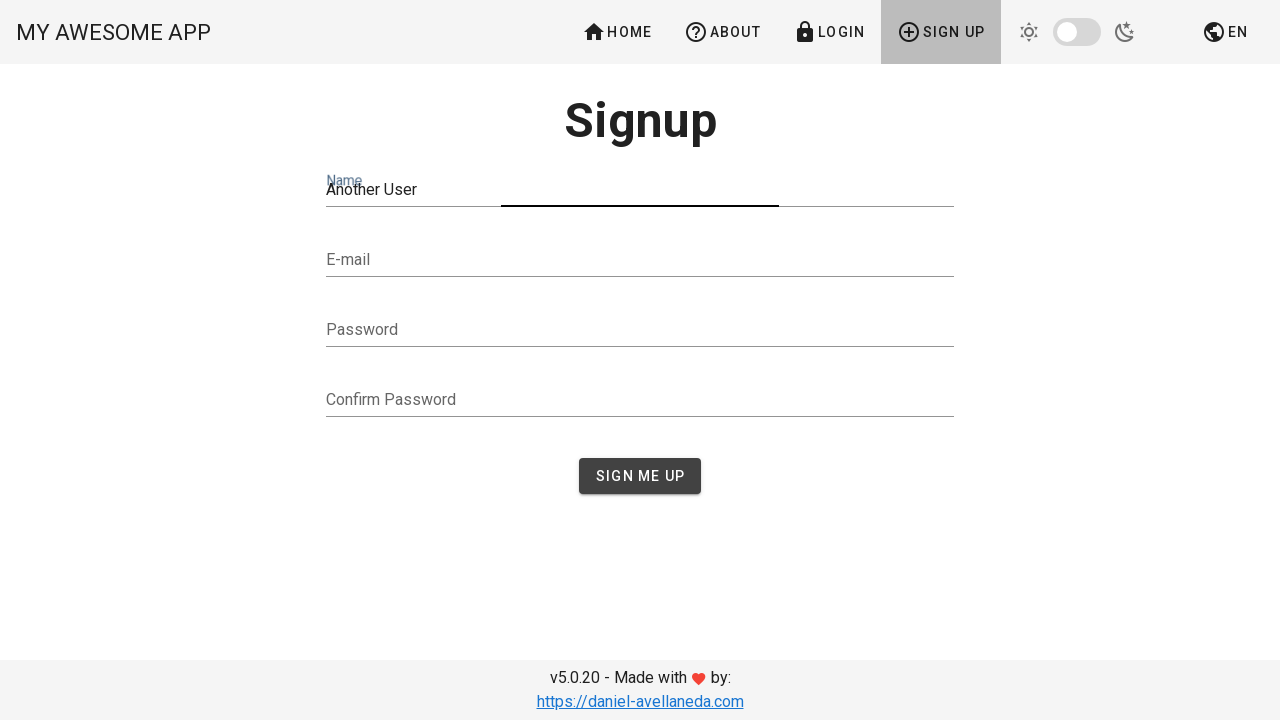

Filled email field with existing email 'admin@admin.com' on input#email
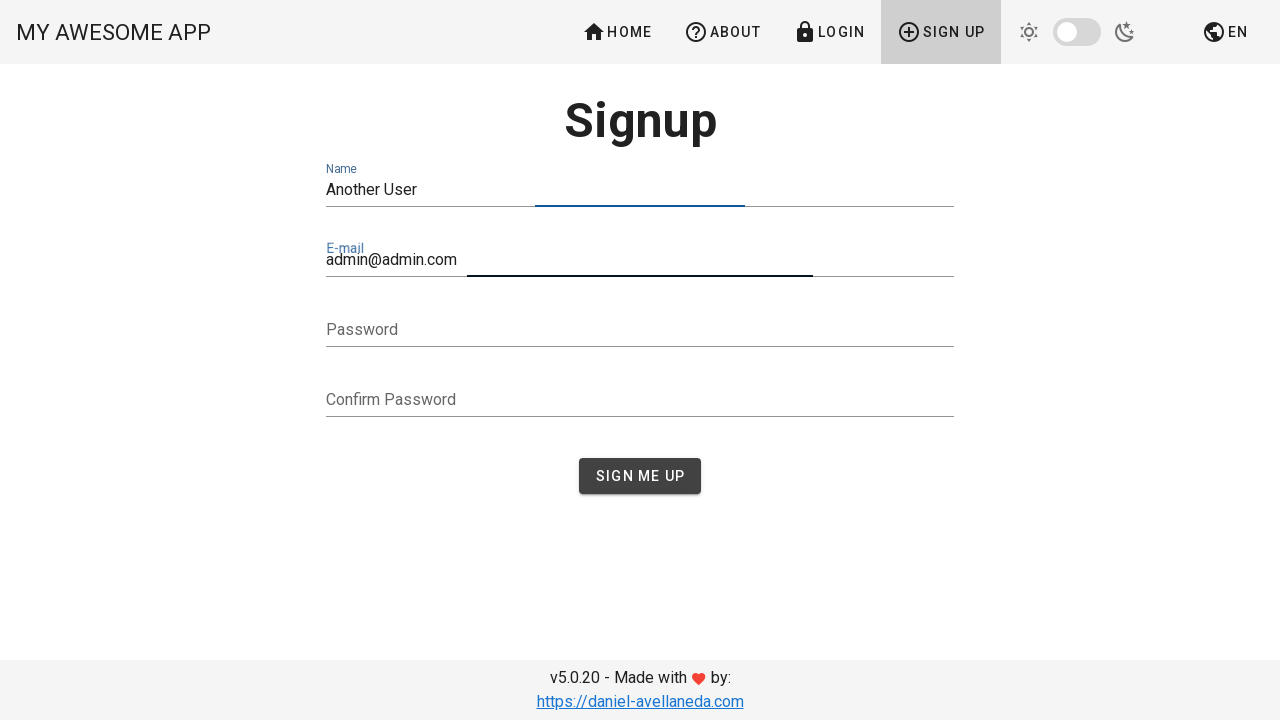

Filled password field with '12345' on input#password
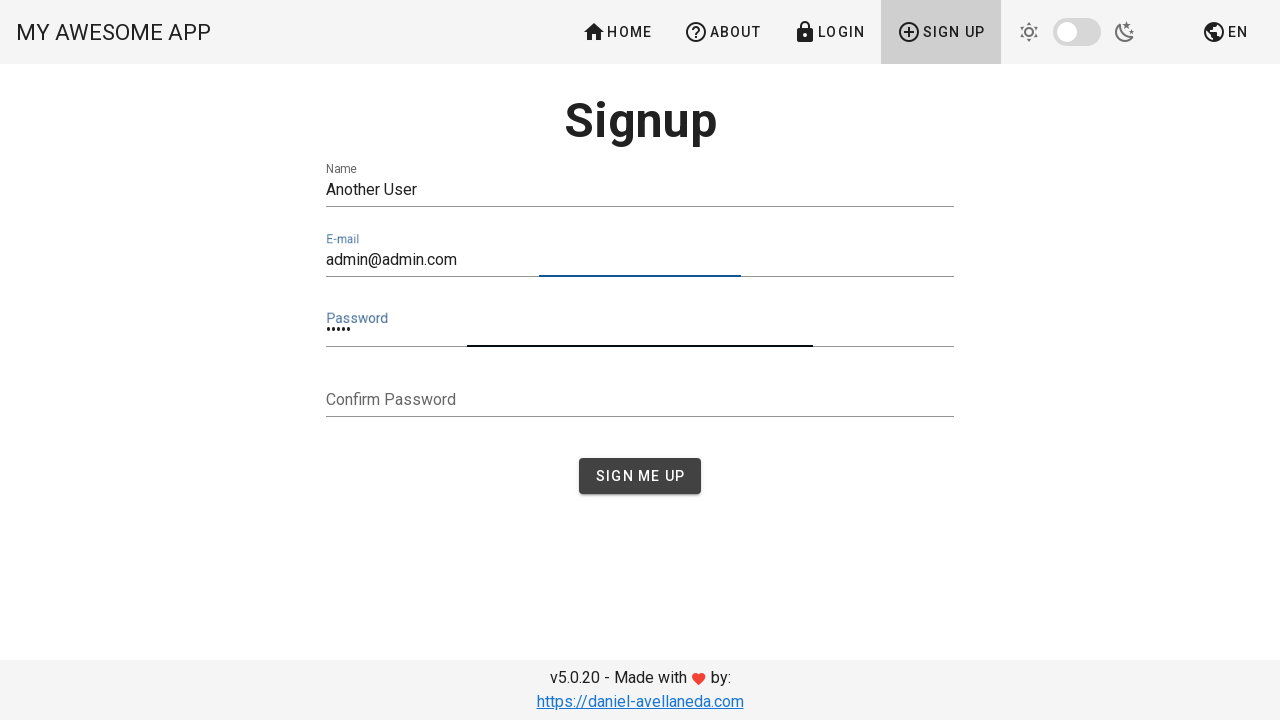

Filled confirm password field with '12345' on input#confirmPassword
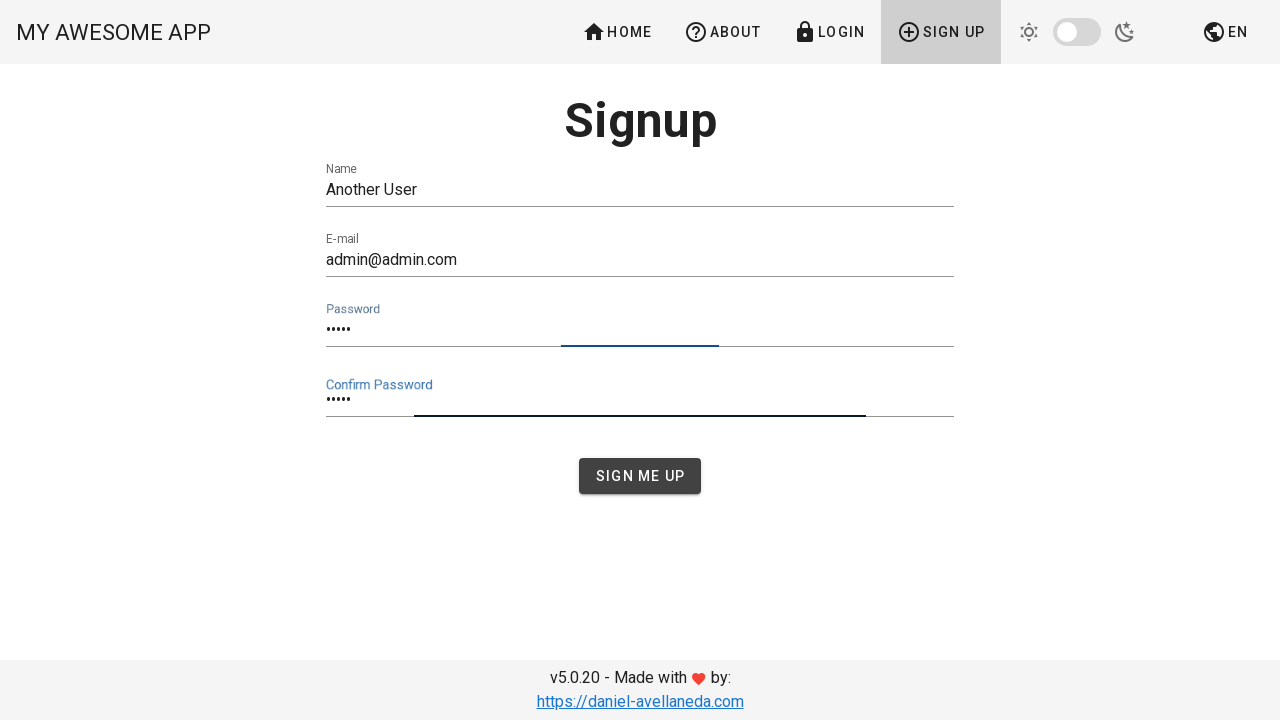

Clicked sign up submit button at (640, 476) on button[type='submit']
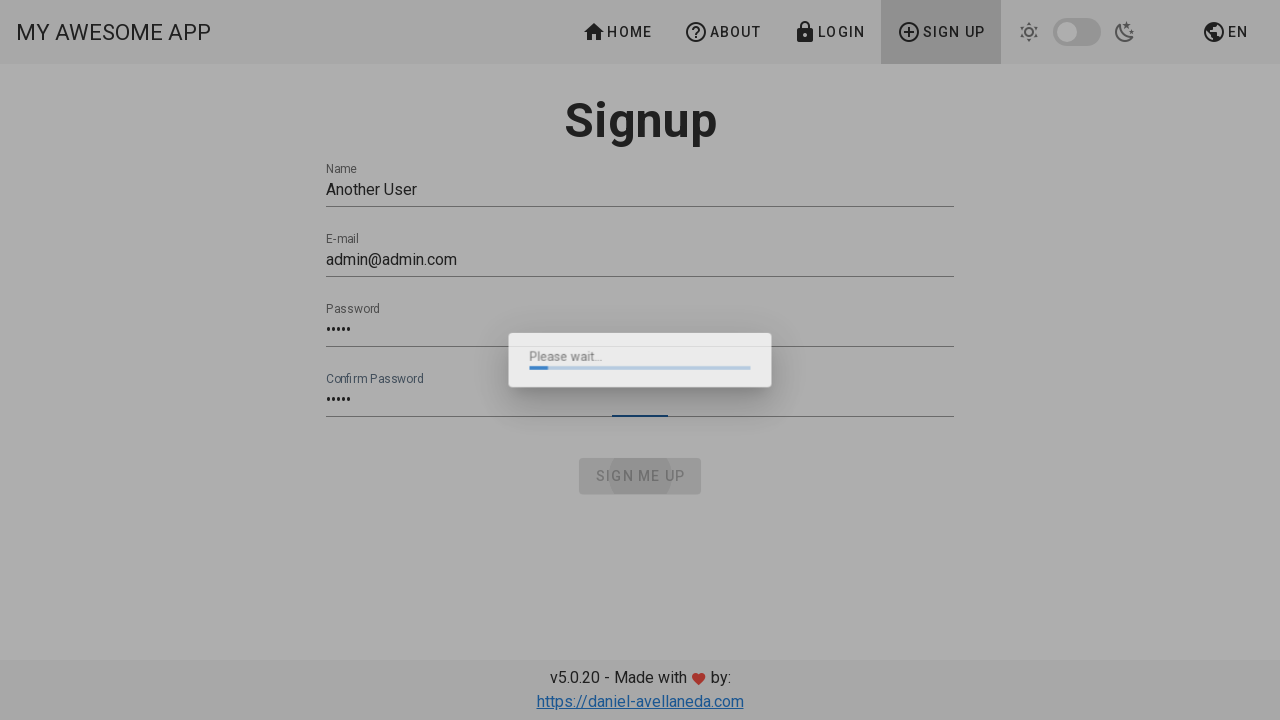

Error message appeared indicating user already exists
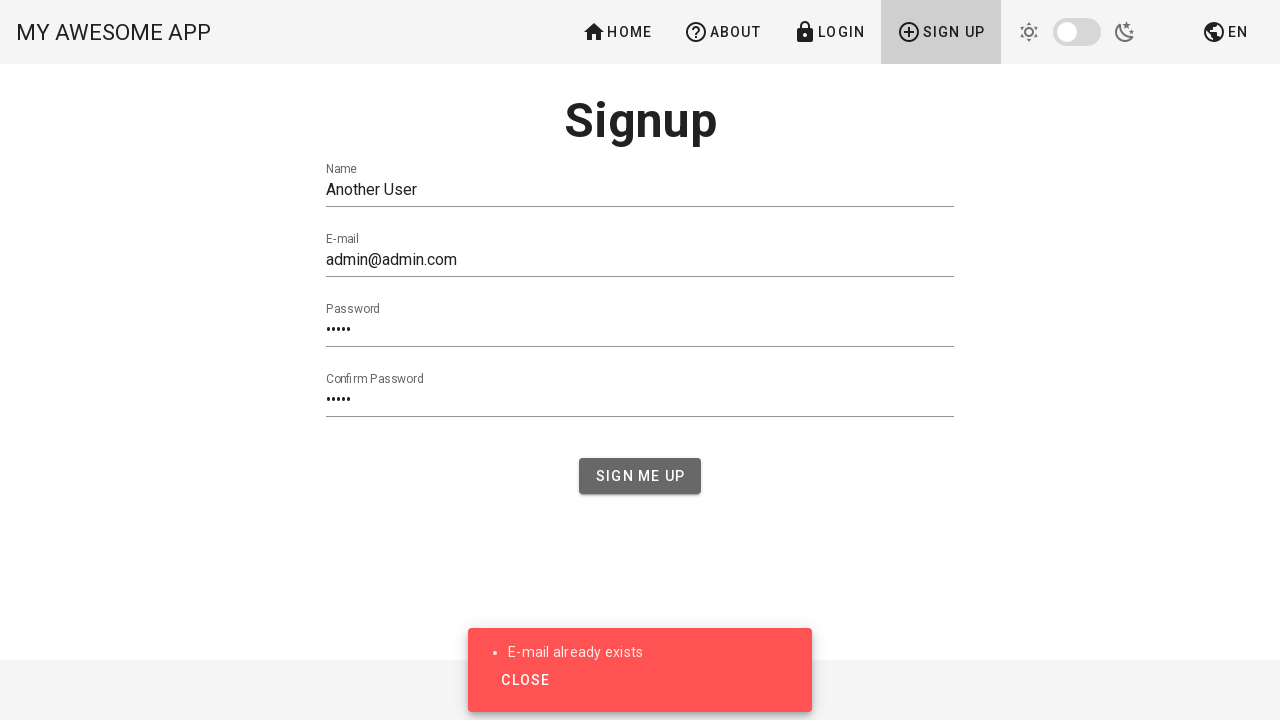

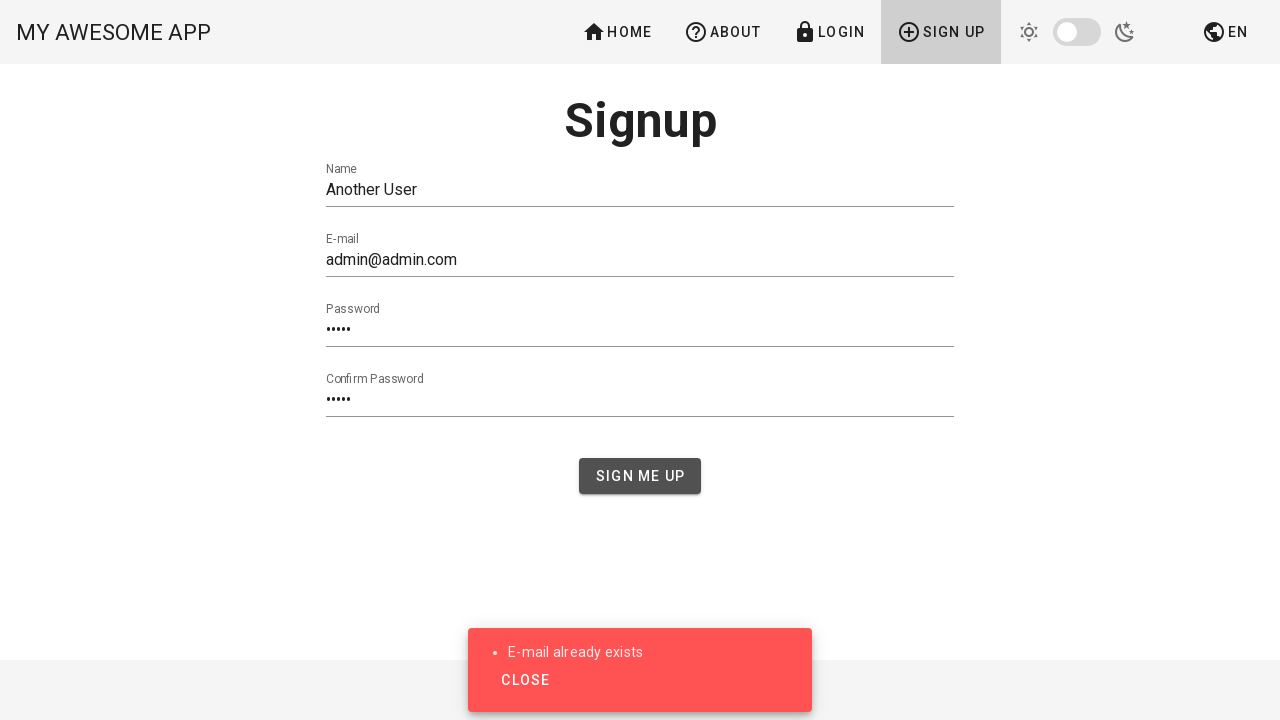